Tests horizontal slider functionality by moving the slider to a specific value using keyboard navigation

Starting URL: http://the-internet.herokuapp.com/horizontal_slider

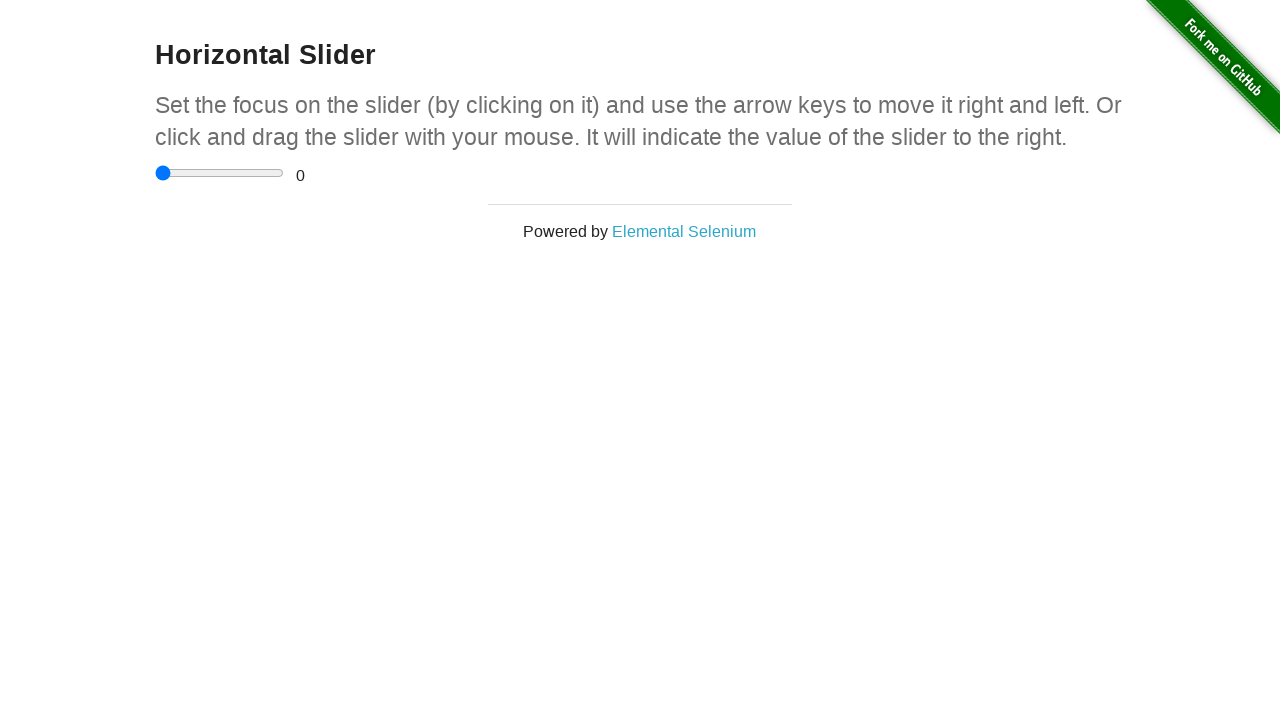

Focused on horizontal slider element on input[type='range']
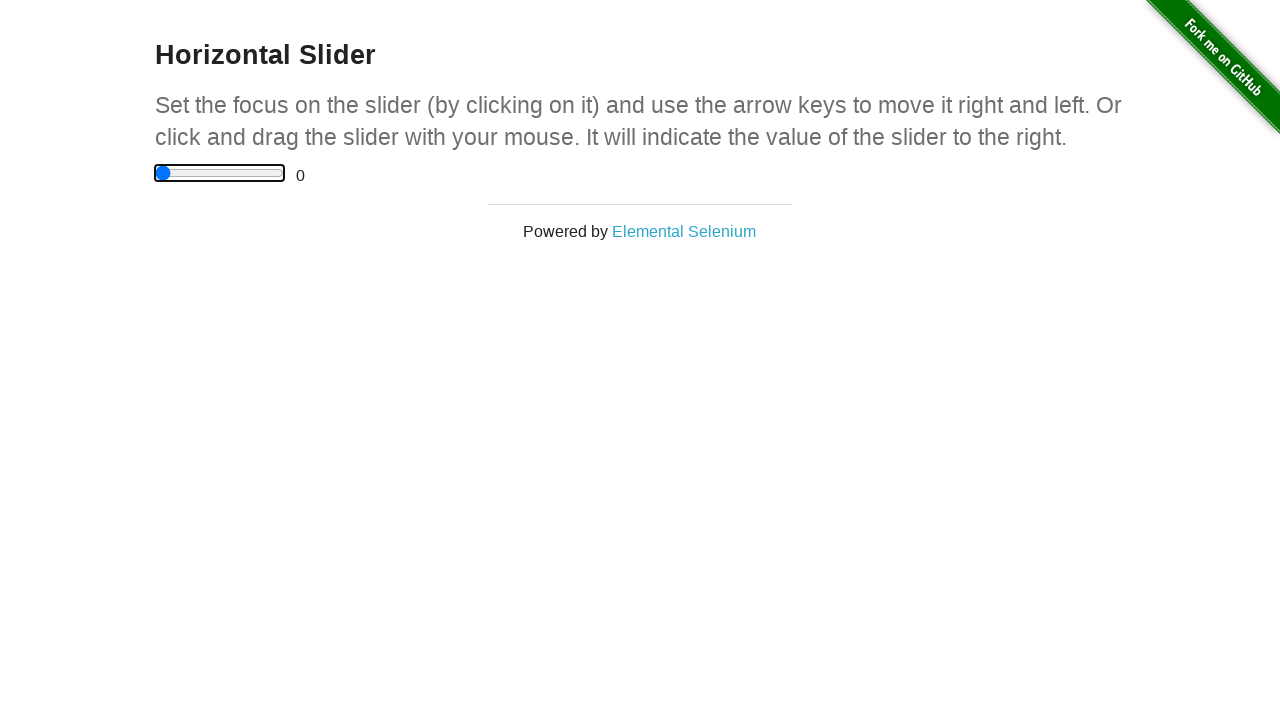

Pressed Enter to activate the slider on input[type='range']
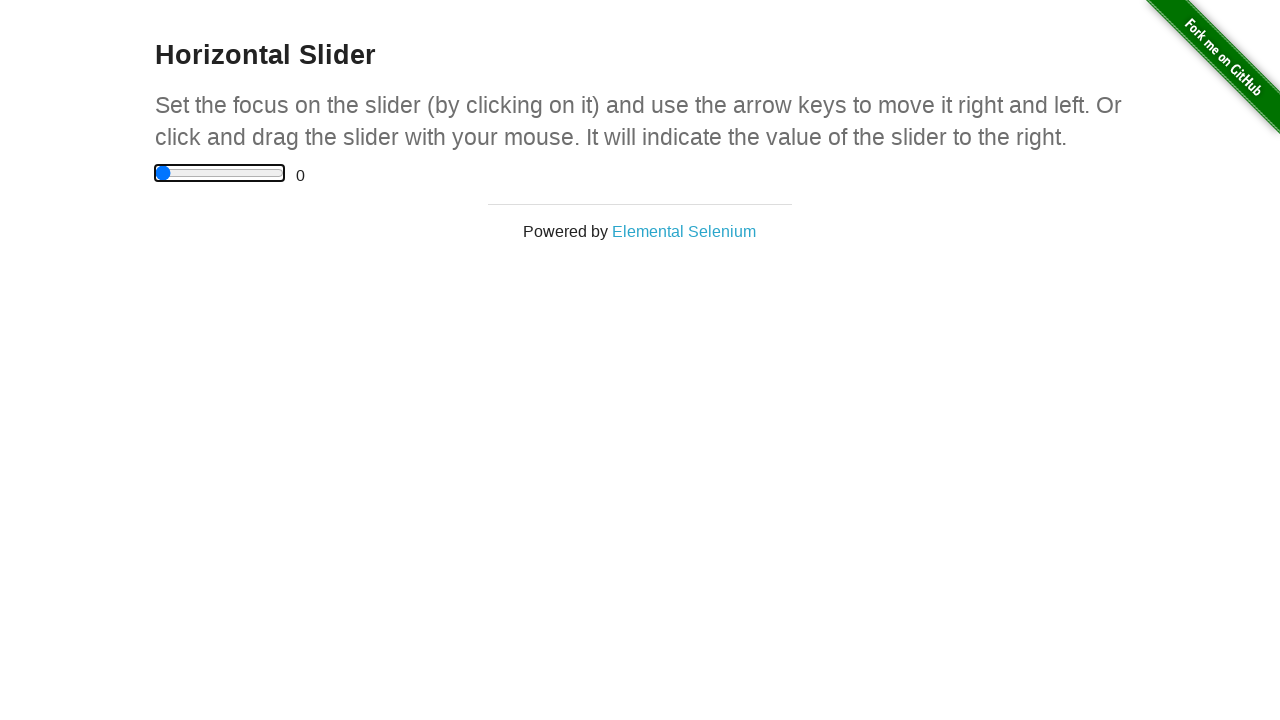

Pressed ArrowRight to move slider (increment 1/5) on input[type='range']
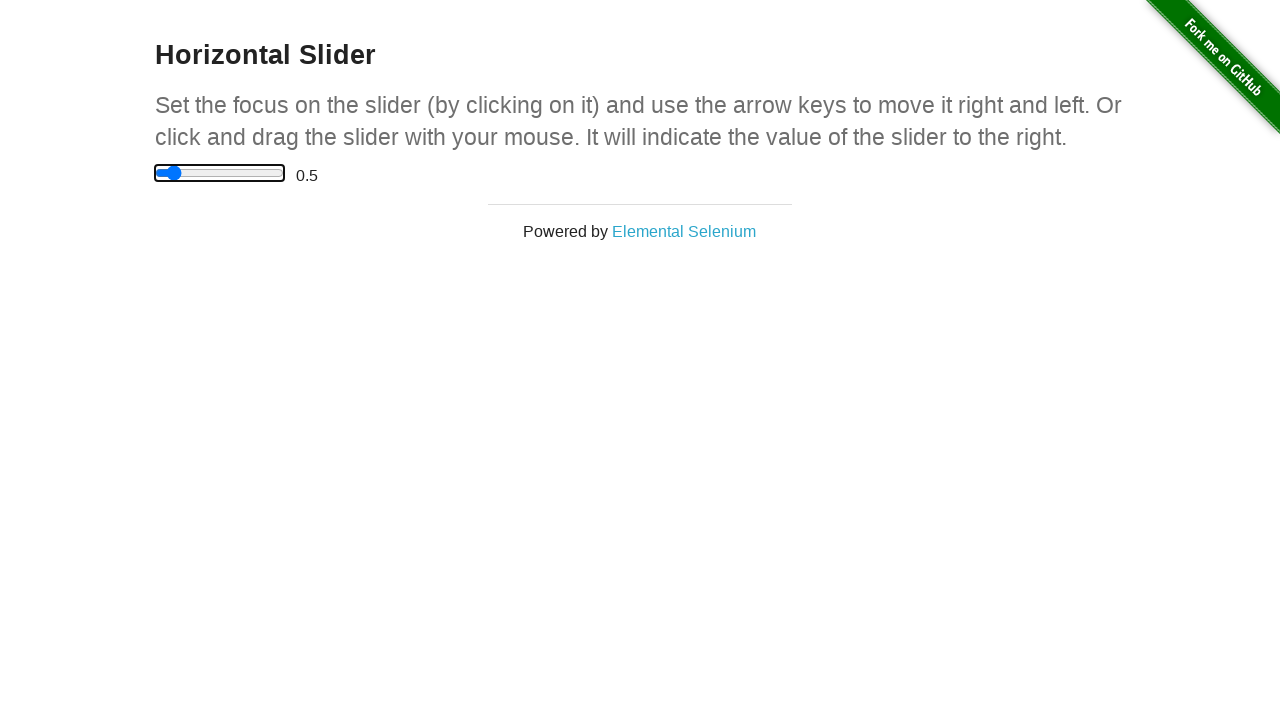

Pressed ArrowRight to move slider (increment 2/5) on input[type='range']
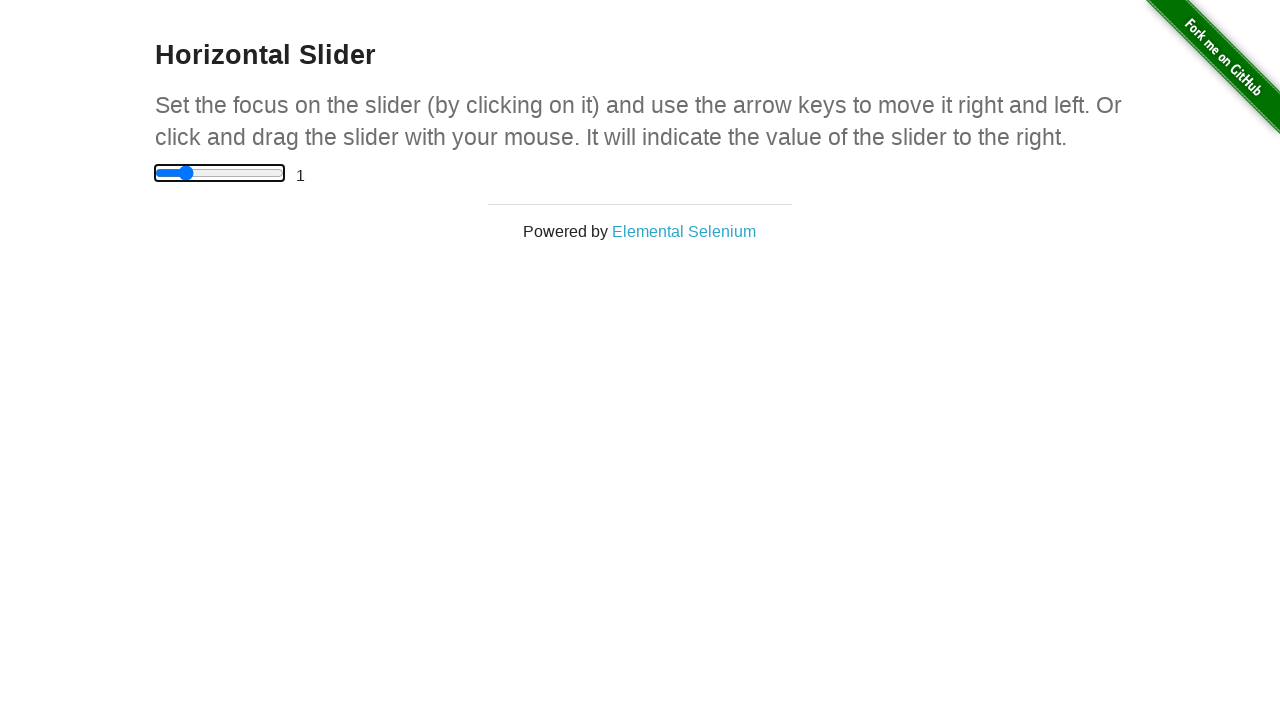

Pressed ArrowRight to move slider (increment 3/5) on input[type='range']
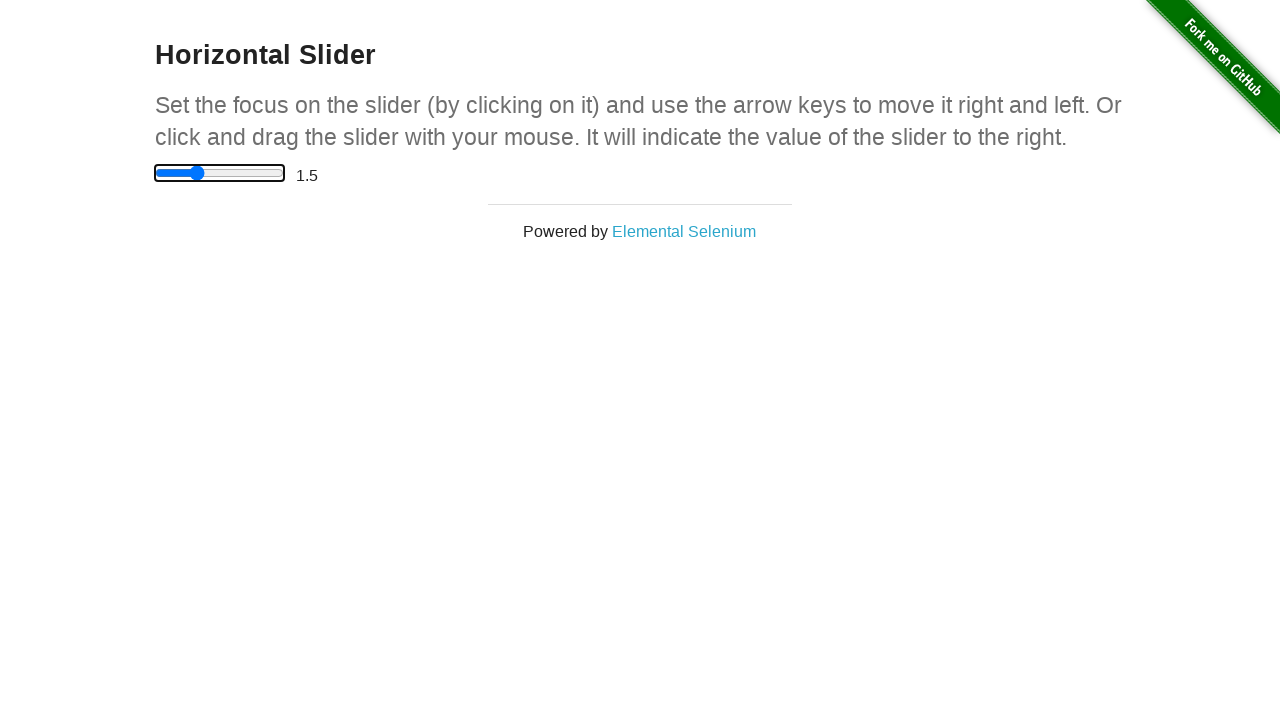

Pressed ArrowRight to move slider (increment 4/5) on input[type='range']
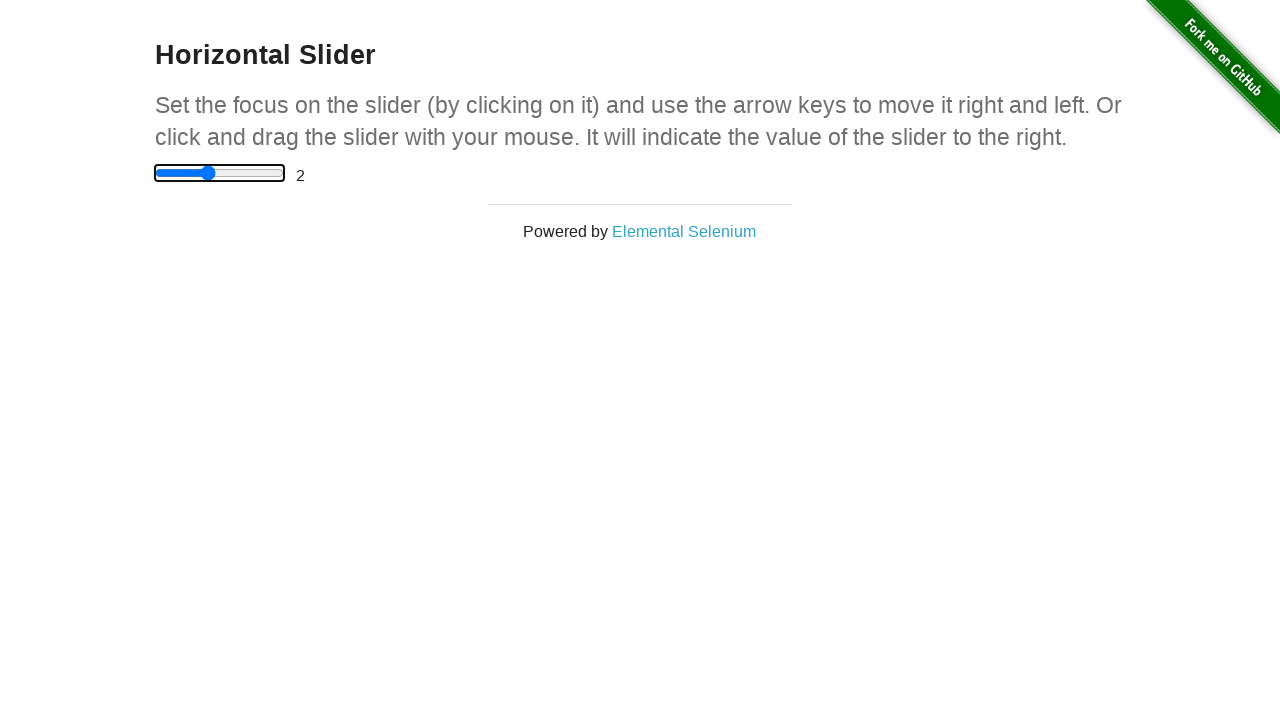

Pressed ArrowRight to move slider (increment 5/5) on input[type='range']
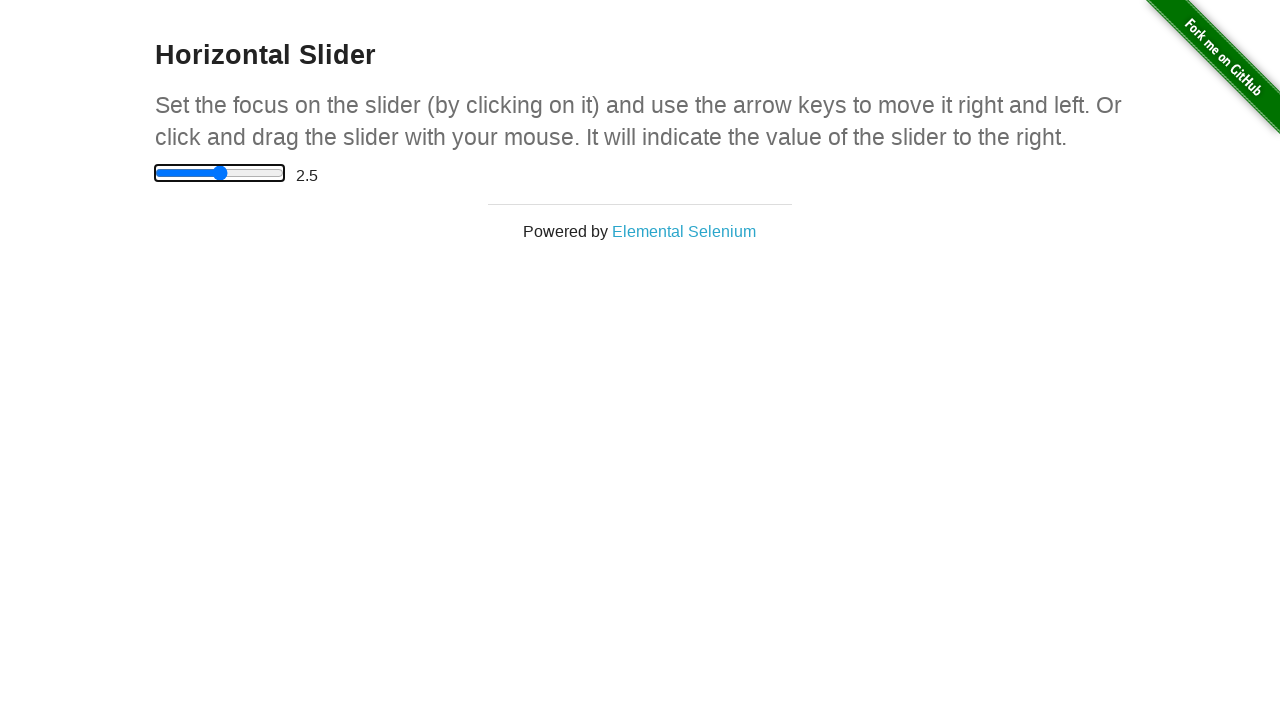

Verified slider value display element is visible
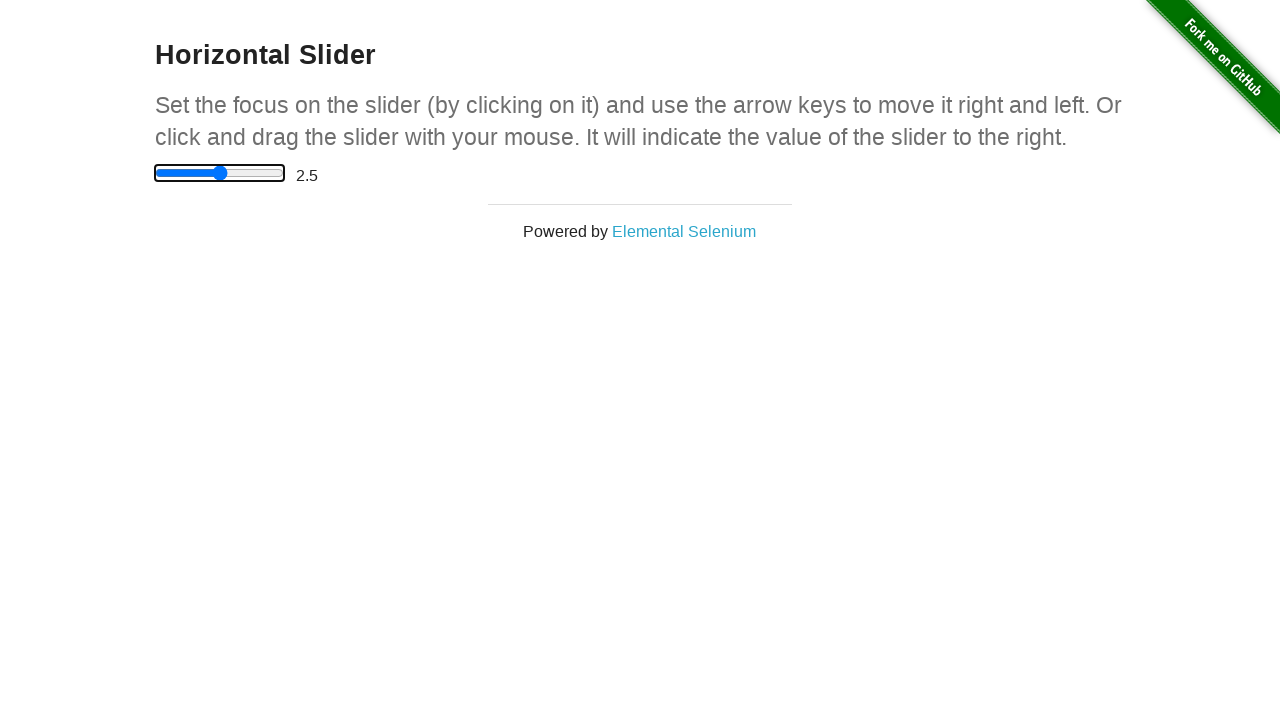

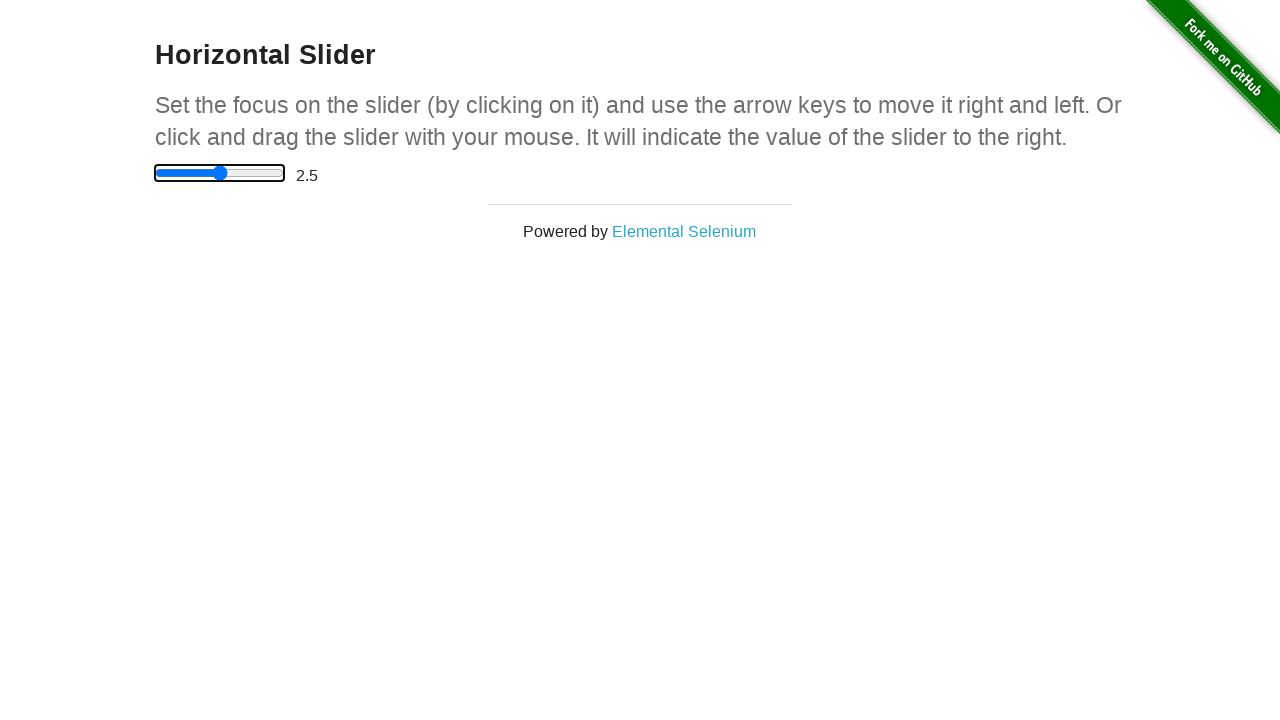